Verifies that there is a ul element inside the header for navigation links

Starting URL: https://finndude.github.io/DBI-Coursework/People-Search/people-search.html

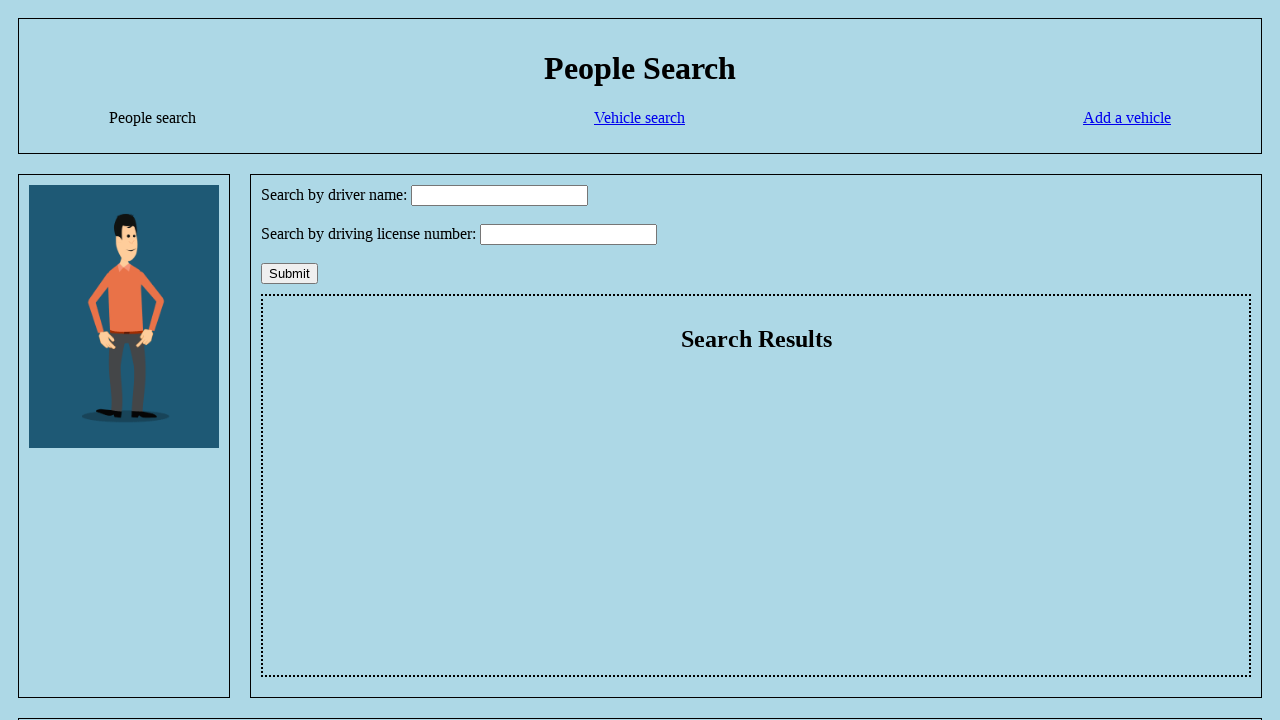

Navigated to People Search page
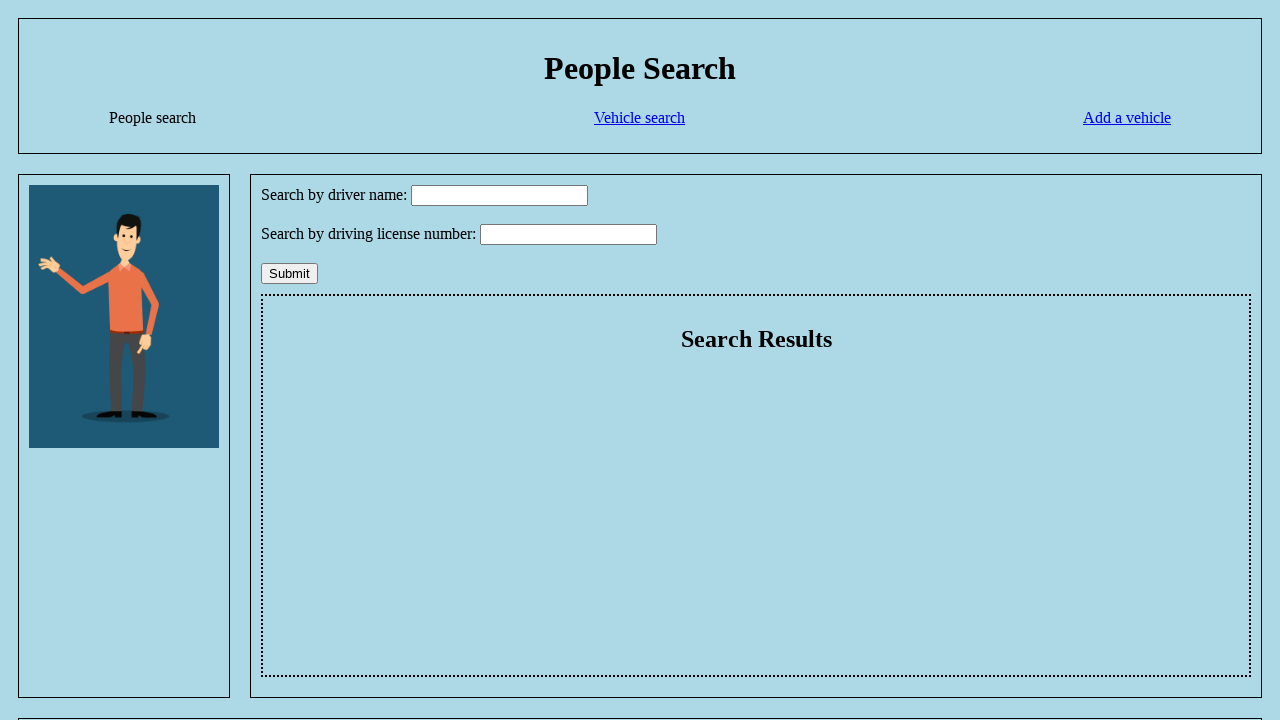

Located ul element(s) inside header for navigation links
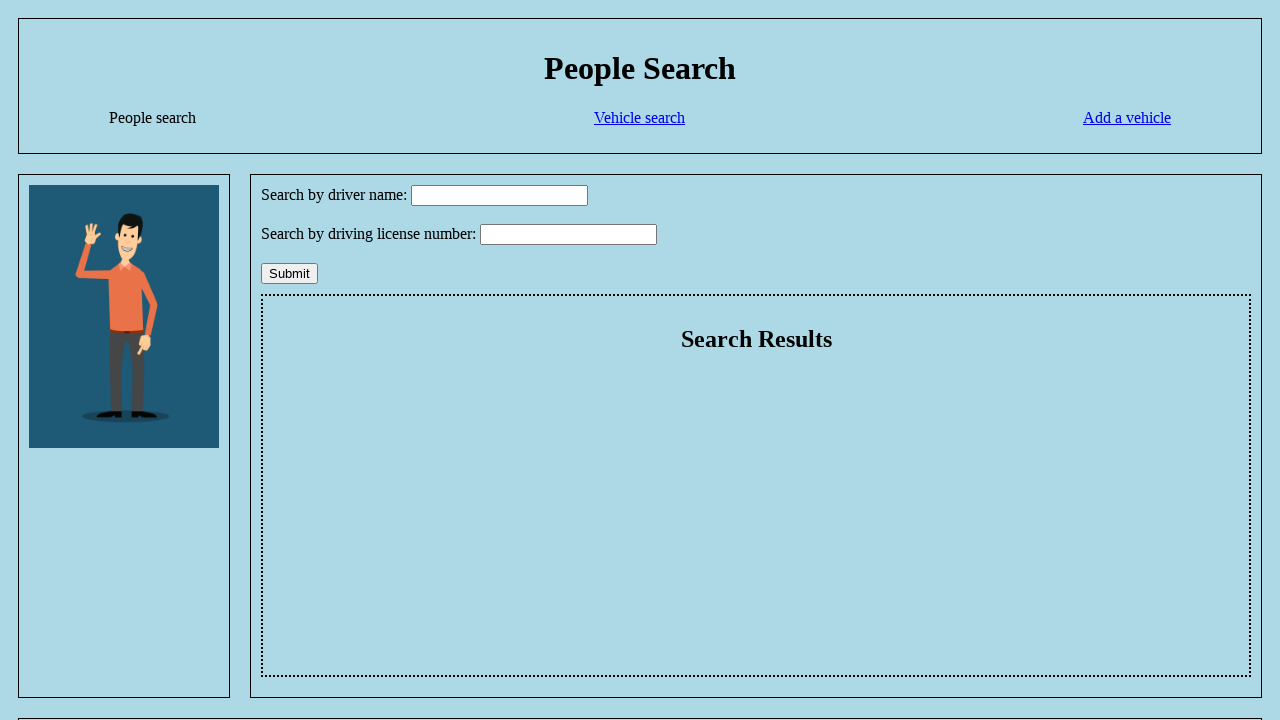

Verified that at least one ul element exists inside header (count: 1)
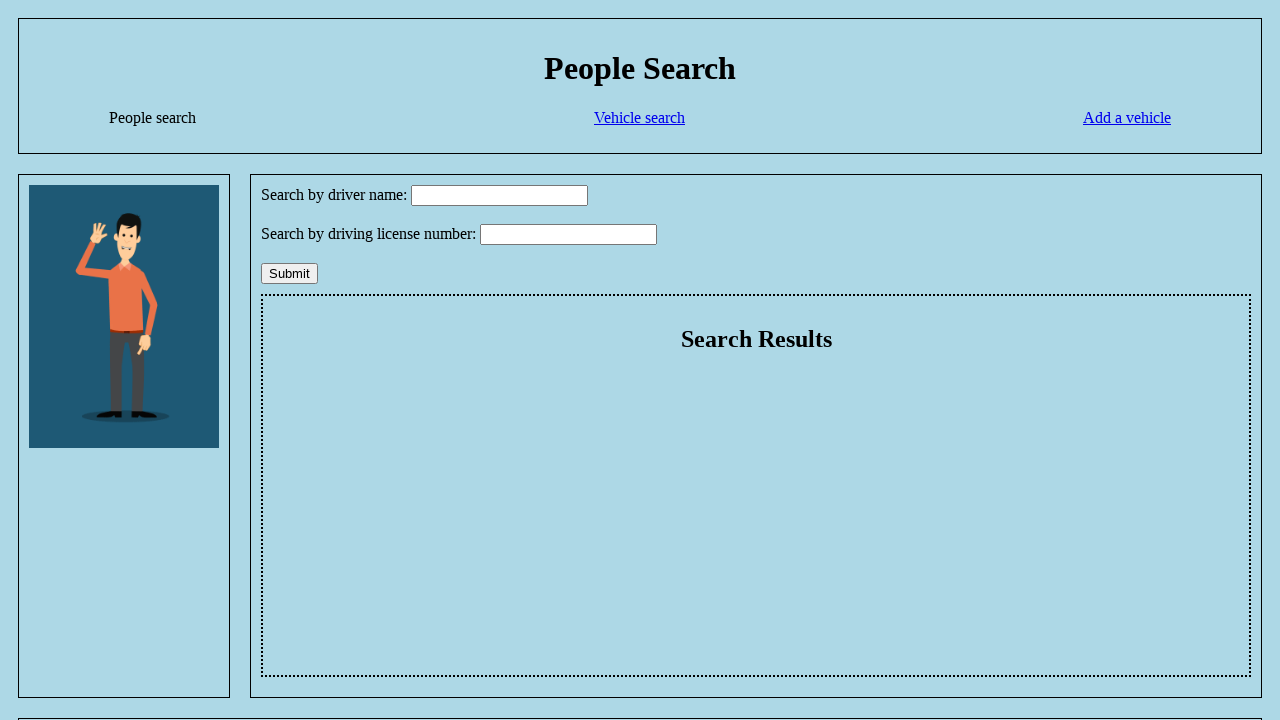

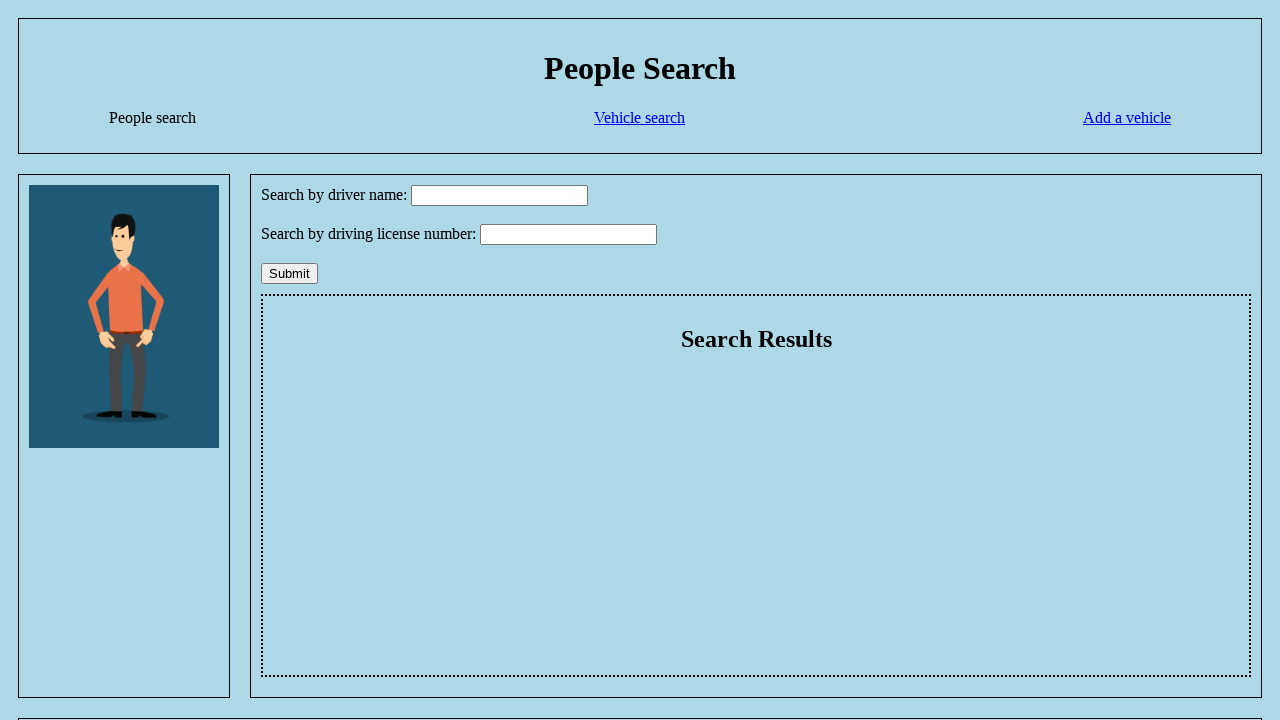